Tests closing a modal dialog by clicking on the background via JavaScript

Starting URL: https://testpages.eviltester.com/styled/alerts/fake-alert-test.html

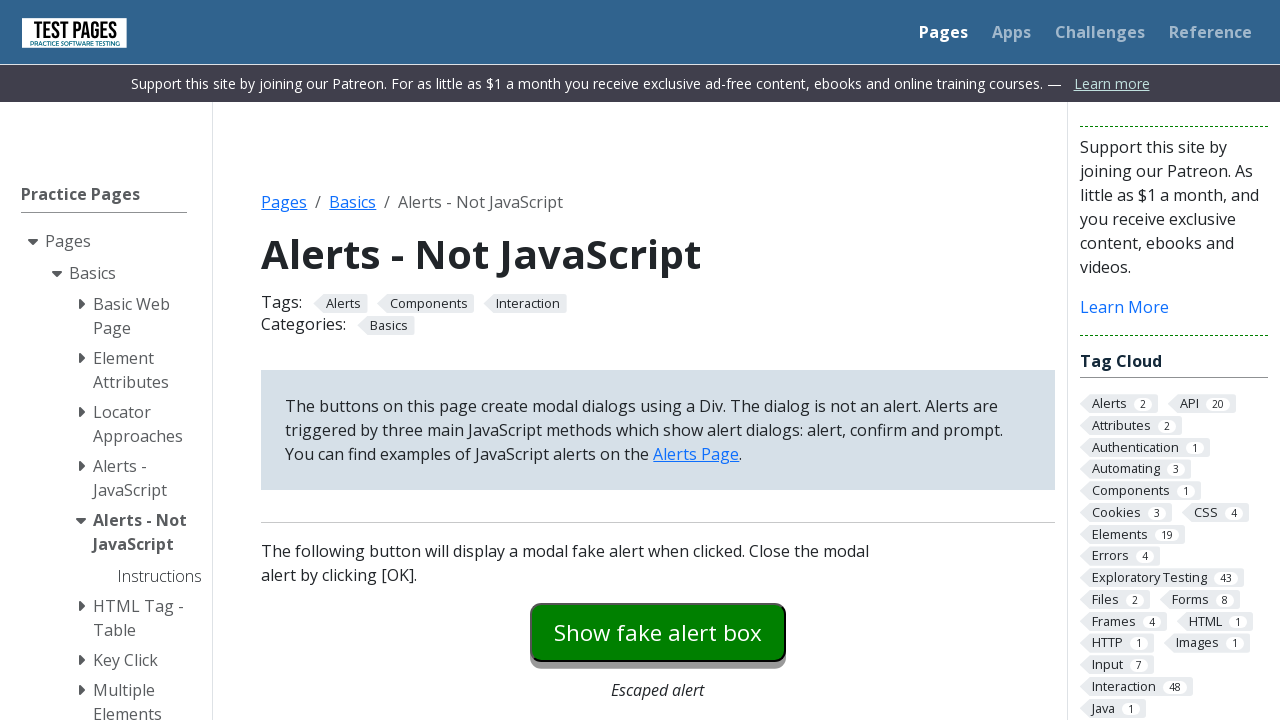

Navigated to fake alert test page
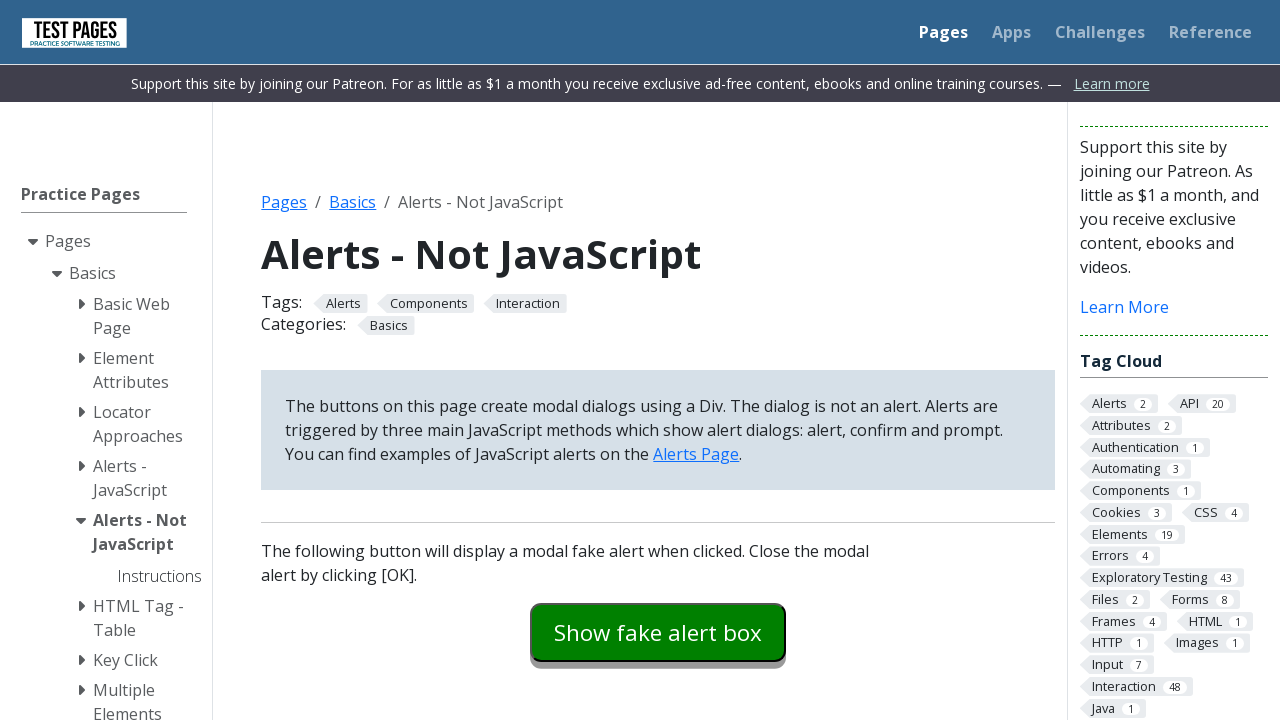

Clicked button to open modal dialog at (658, 360) on #modaldialog
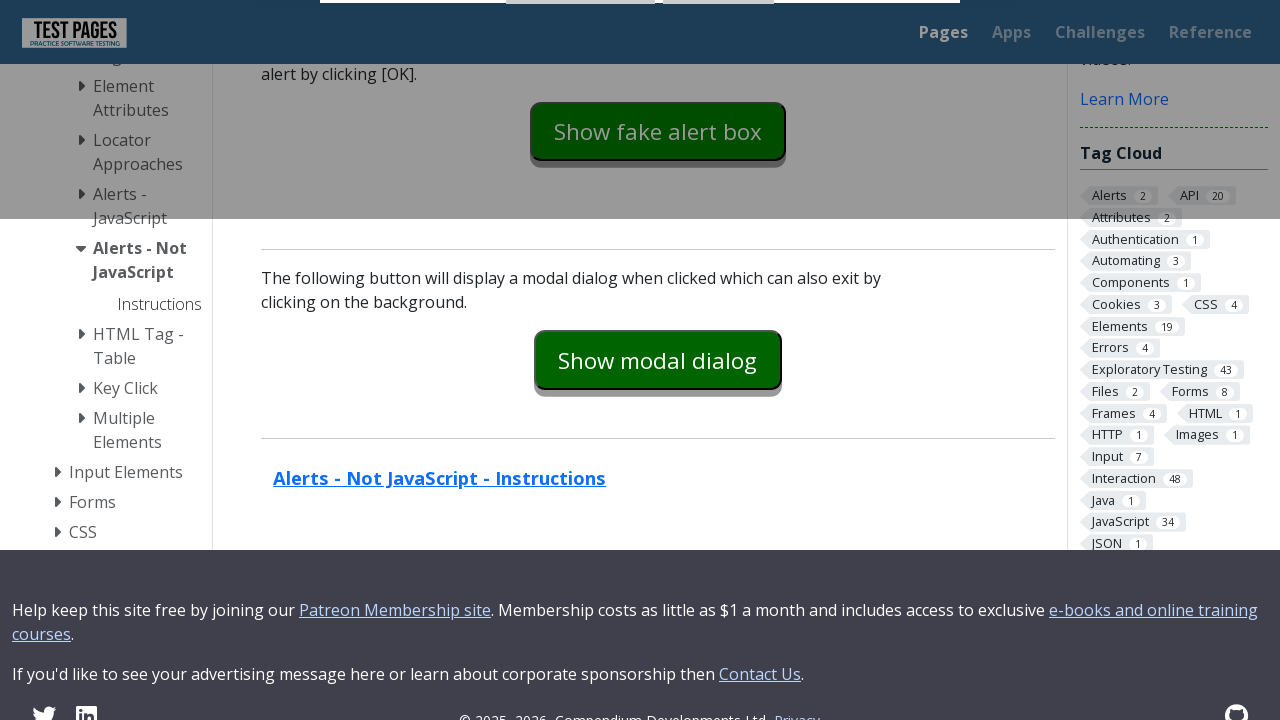

Clicked on modal background via JavaScript to close dialog
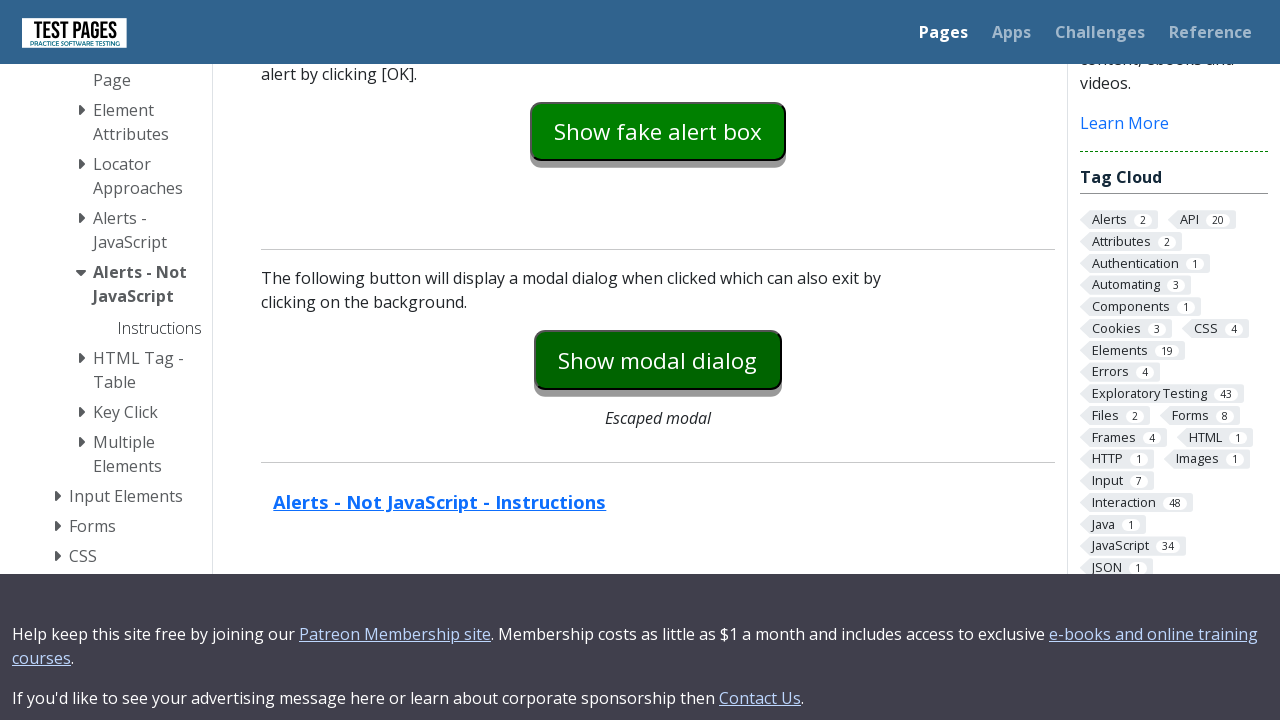

Verified modal dialog is now hidden
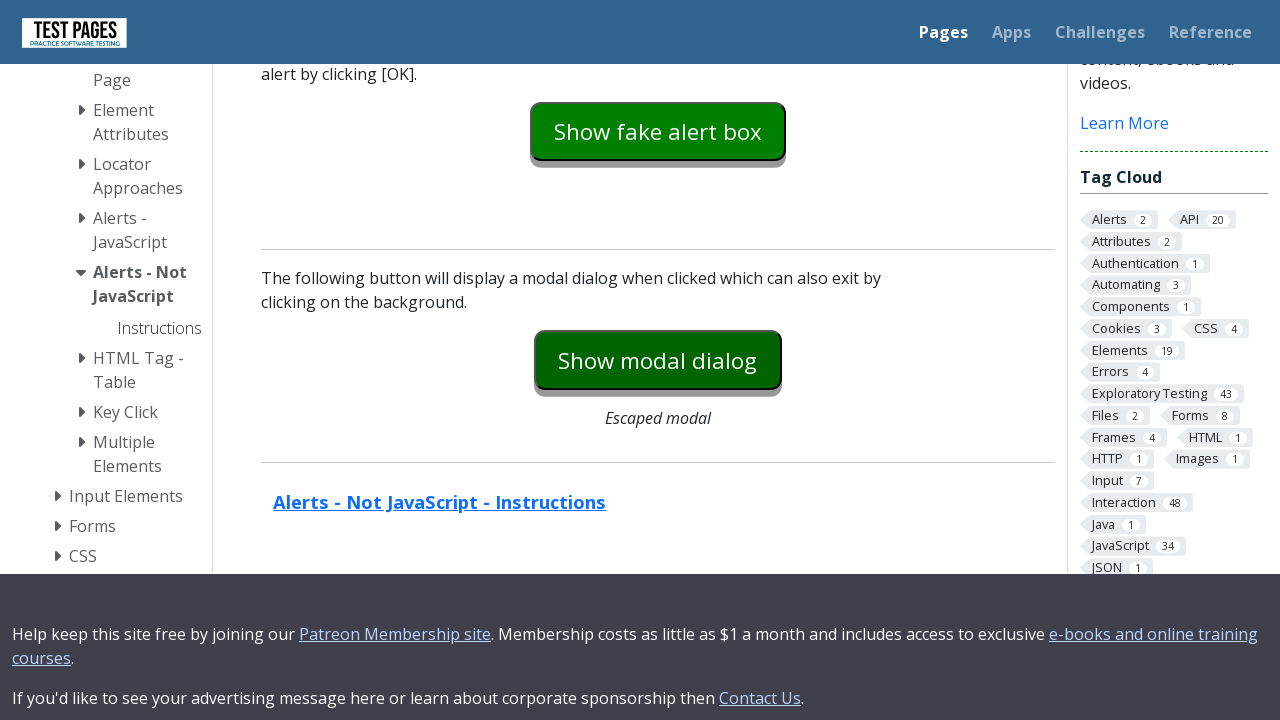

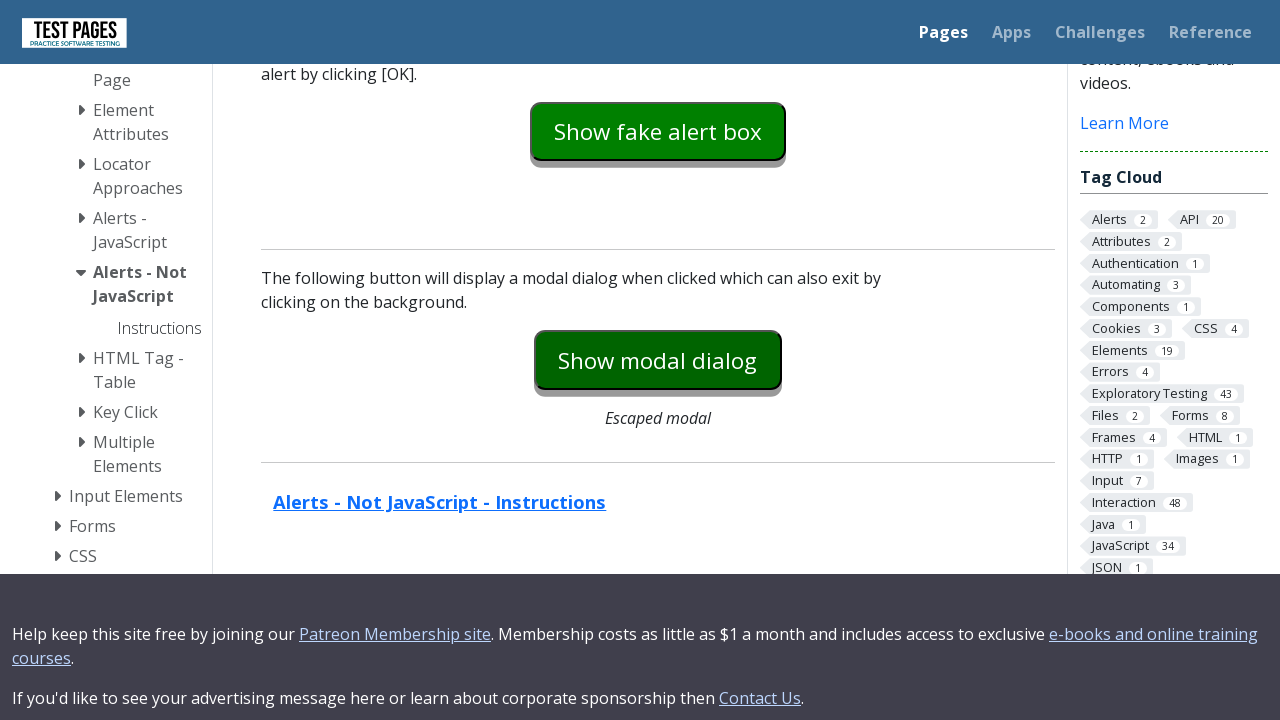